Tests jQuery UI custom dropdown by clicking to expand the dropdown, selecting the "Fast" option, and verifying the selection is displayed correctly

Starting URL: https://jqueryui.com/resources/demos/selectmenu/default.html

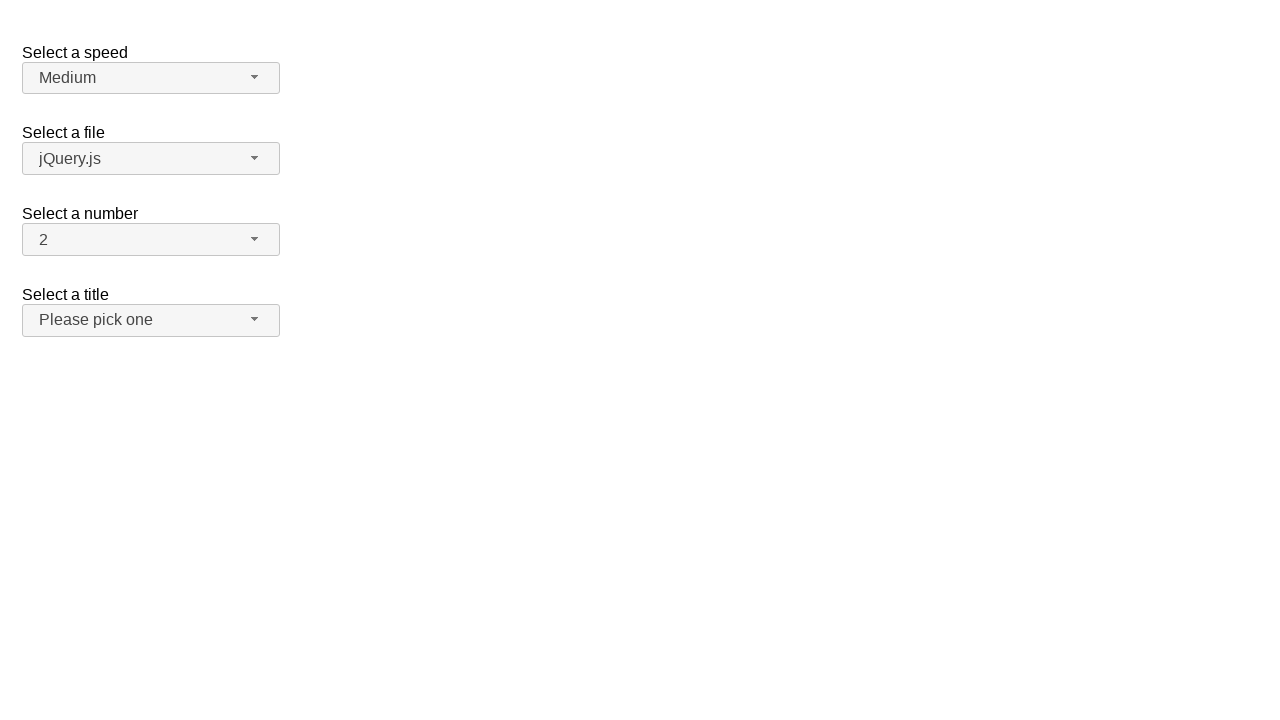

Clicked speed dropdown button to expand at (151, 78) on span#speed-button
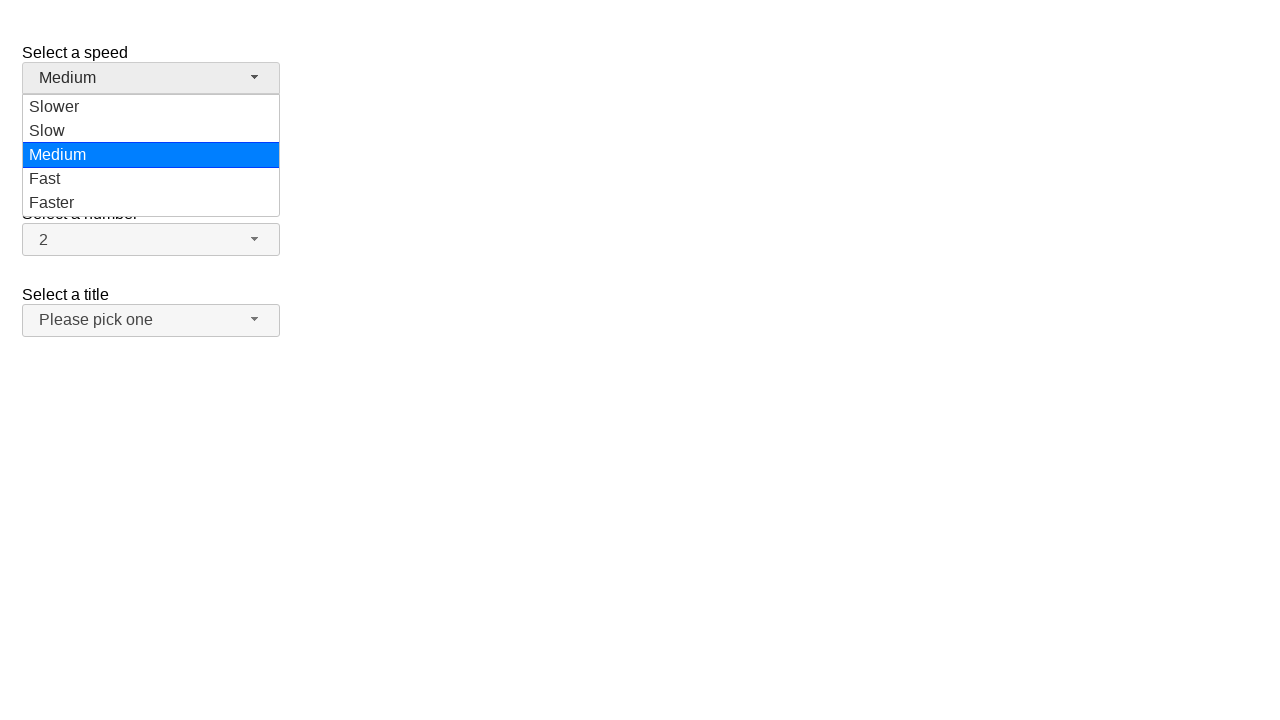

Dropdown menu items are now visible
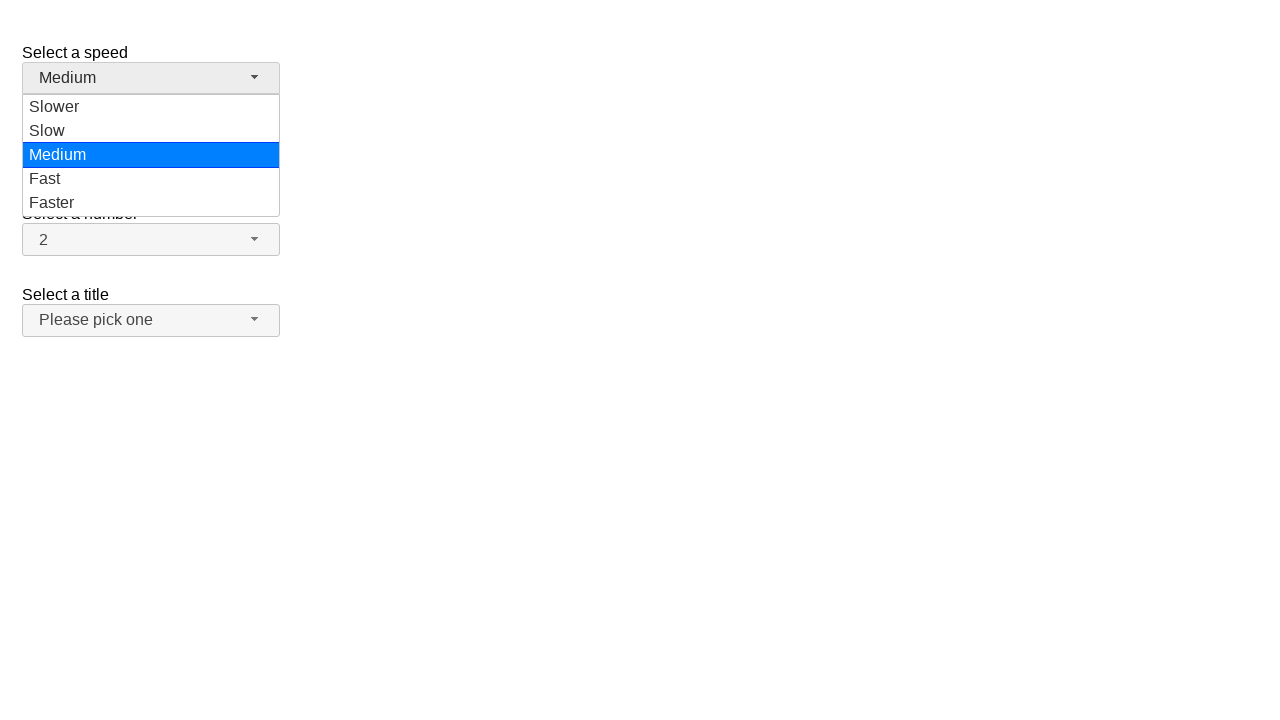

Selected 'Fast' option from dropdown menu at (151, 179) on li.ui-menu-item:has-text('Fast')
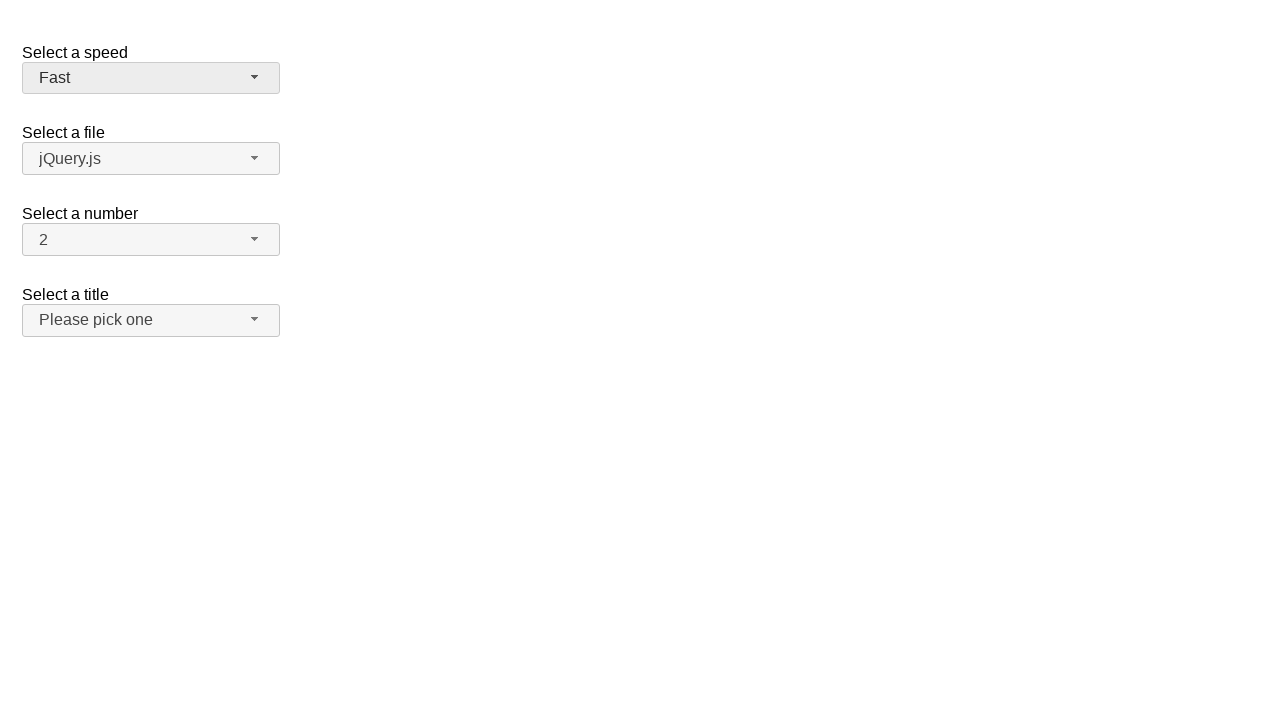

Verified that 'Fast' is displayed as selected value
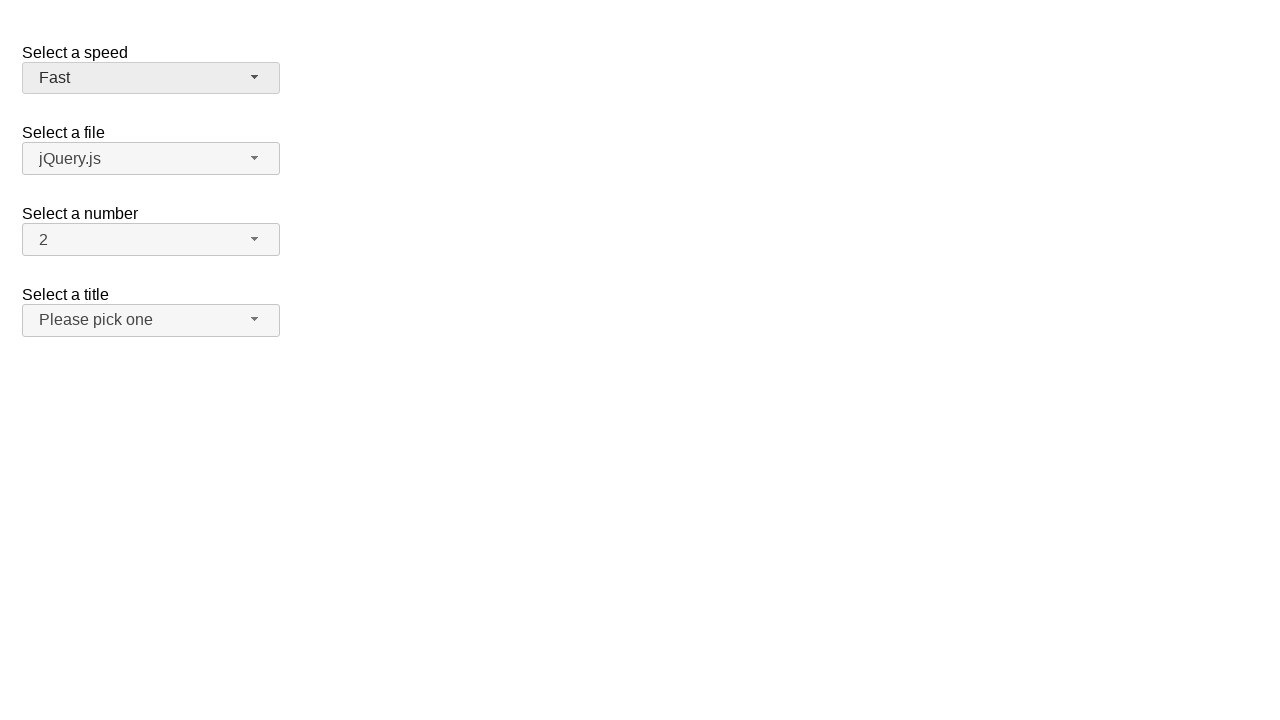

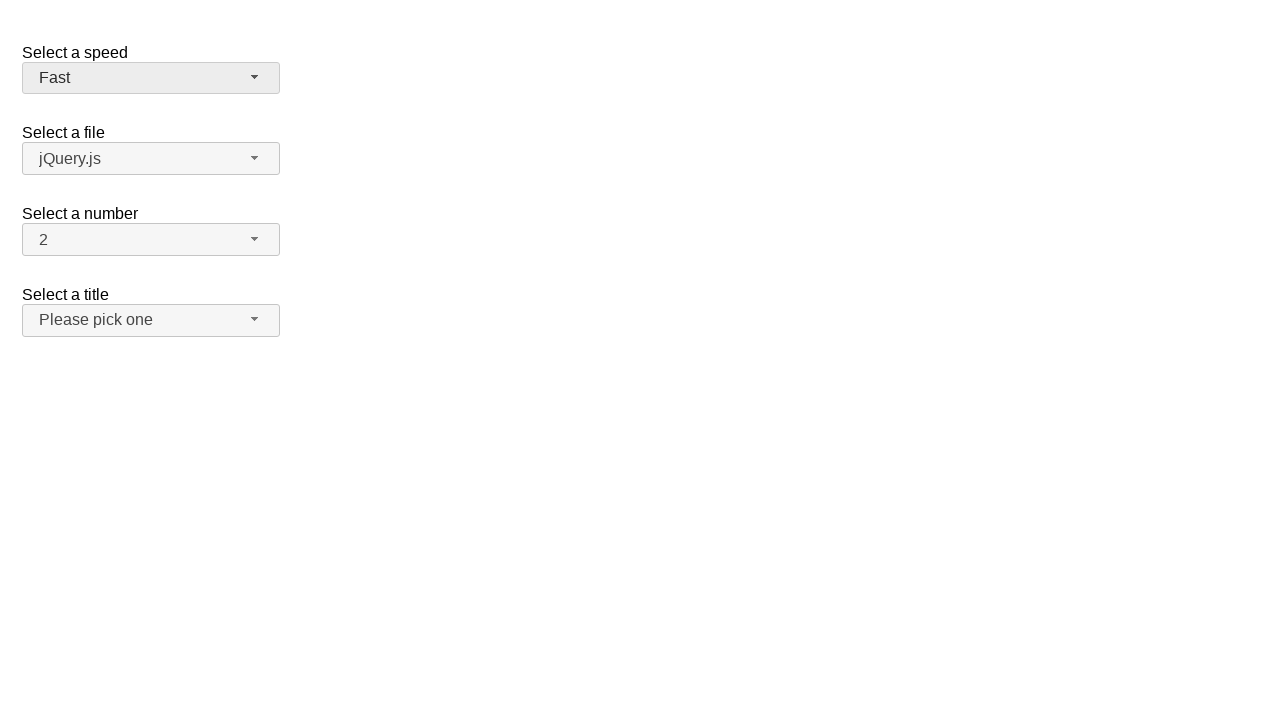